Tests relative locator functionality on a form page by interacting with elements based on their position relative to other elements

Starting URL: https://rahulshettyacademy.com/angularpractice/

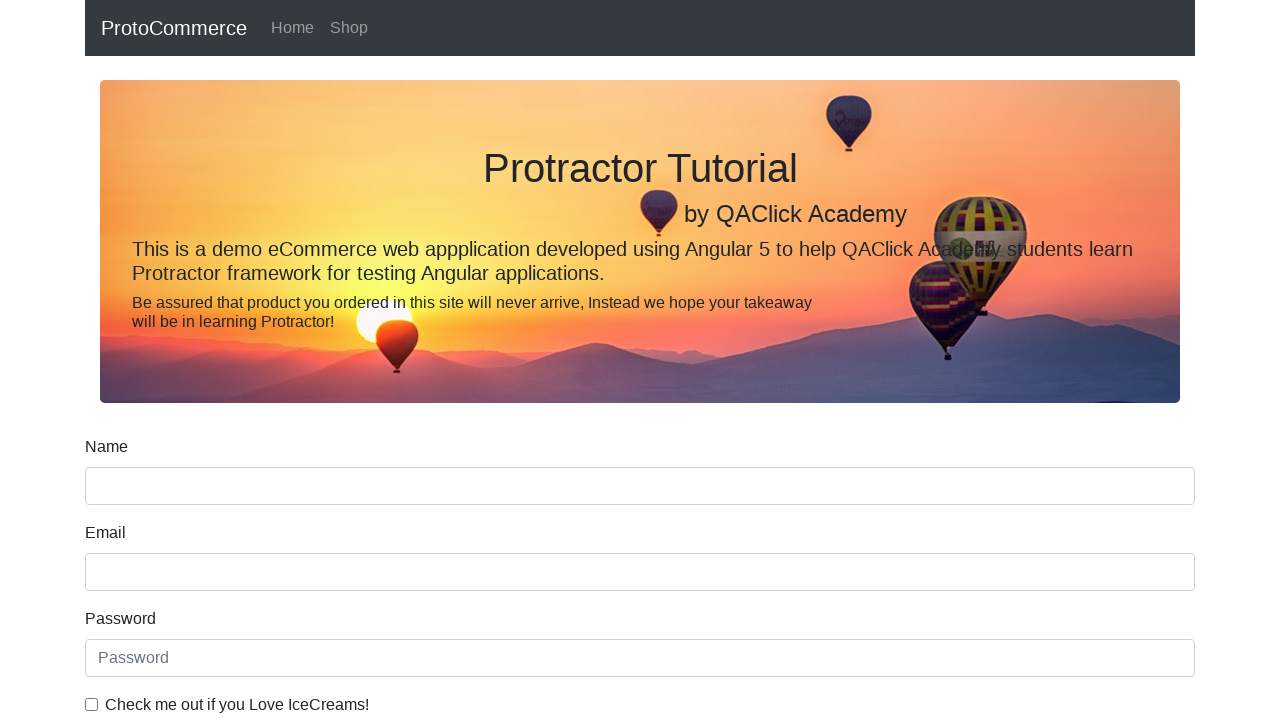

Located name input field
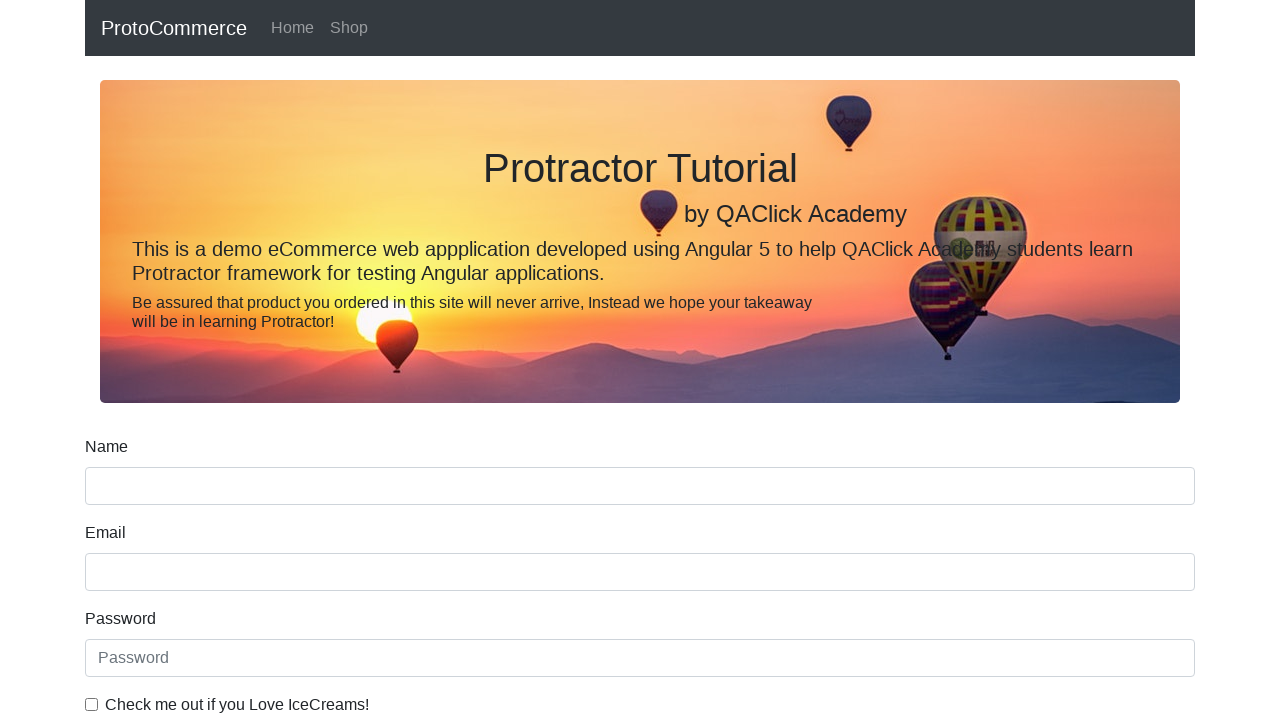

Located label above name input using relative locator
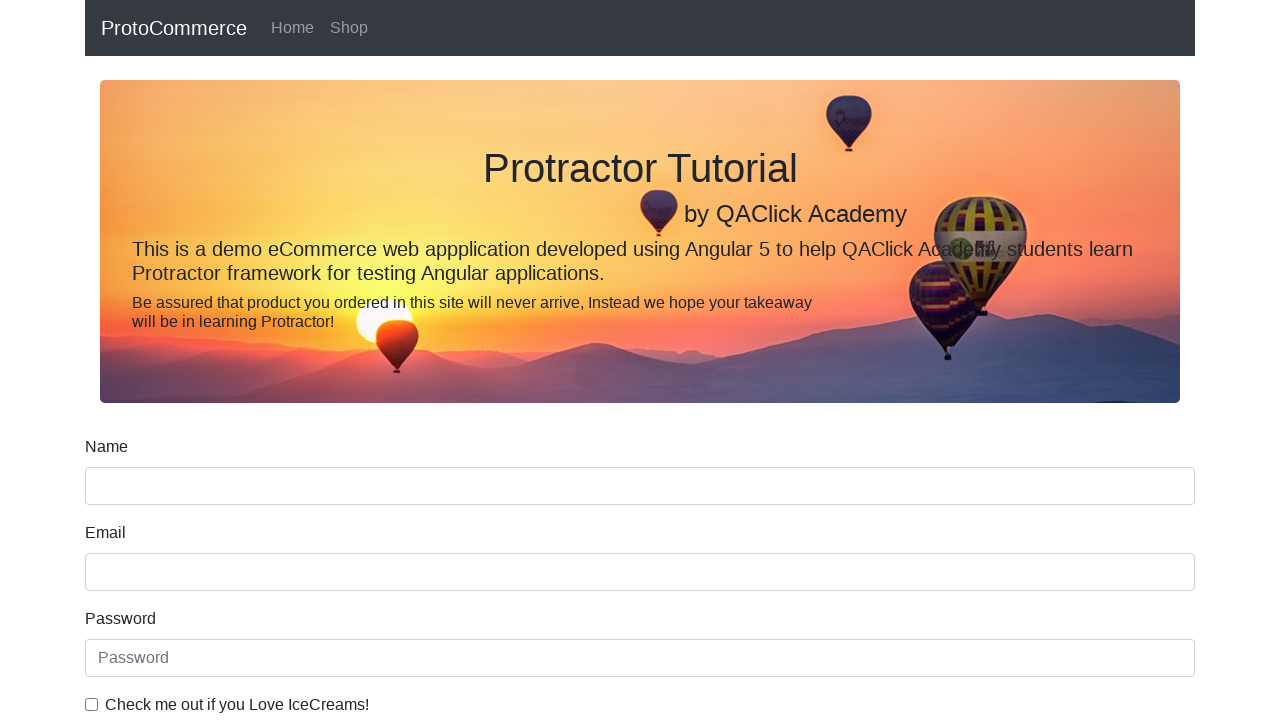

Clicked on date of birth input field at (640, 412) on input[name='bday']
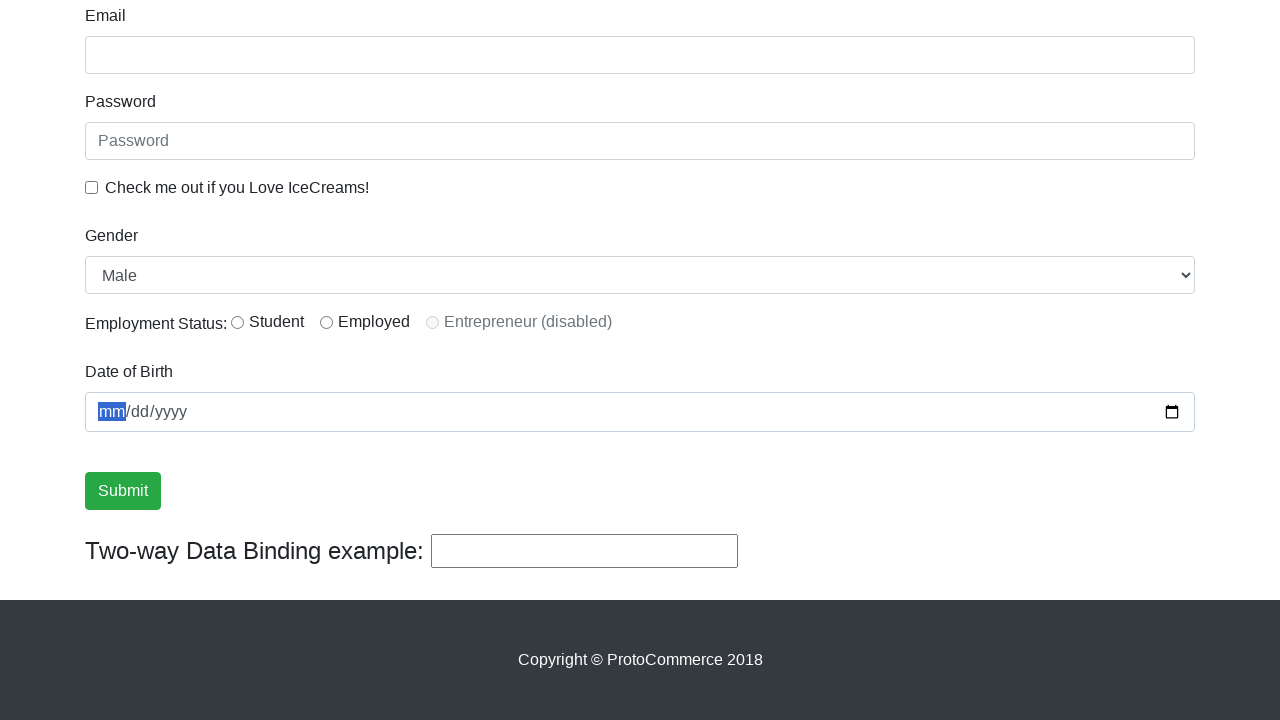

Clicked on ice cream checkbox at (92, 187) on input[type='checkbox']
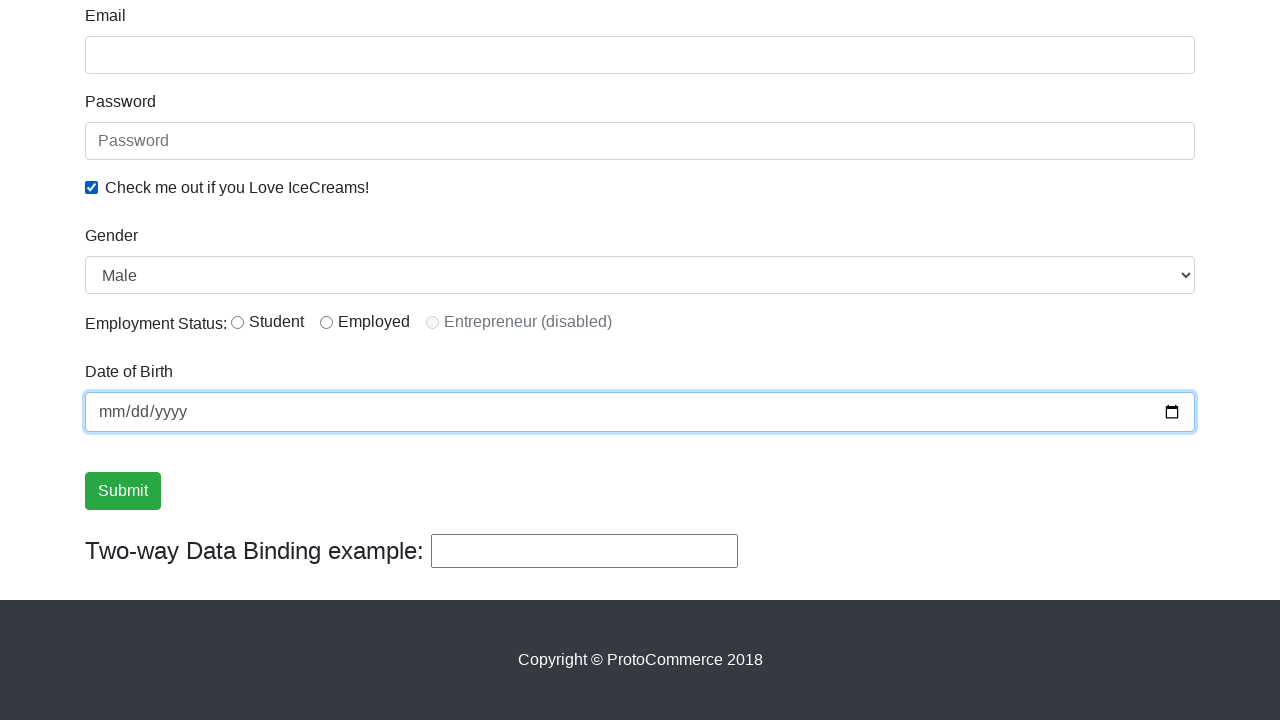

Retrieved text from radio button label using relative locator
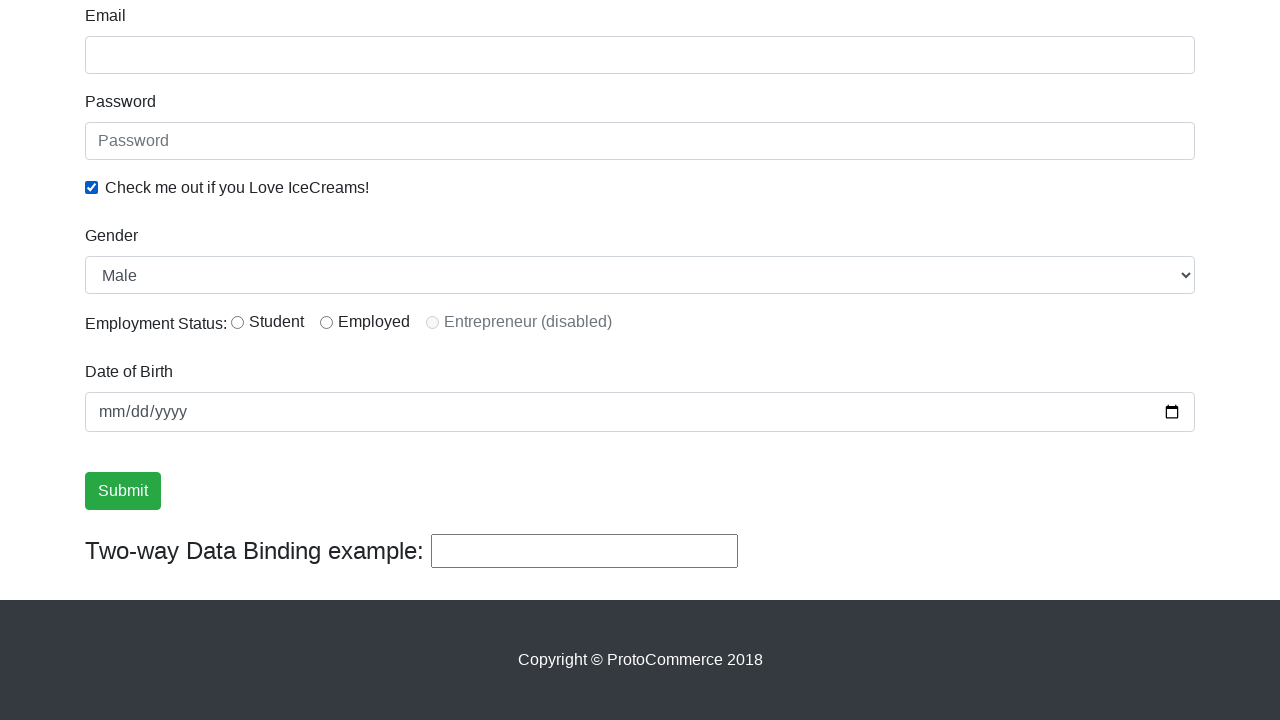

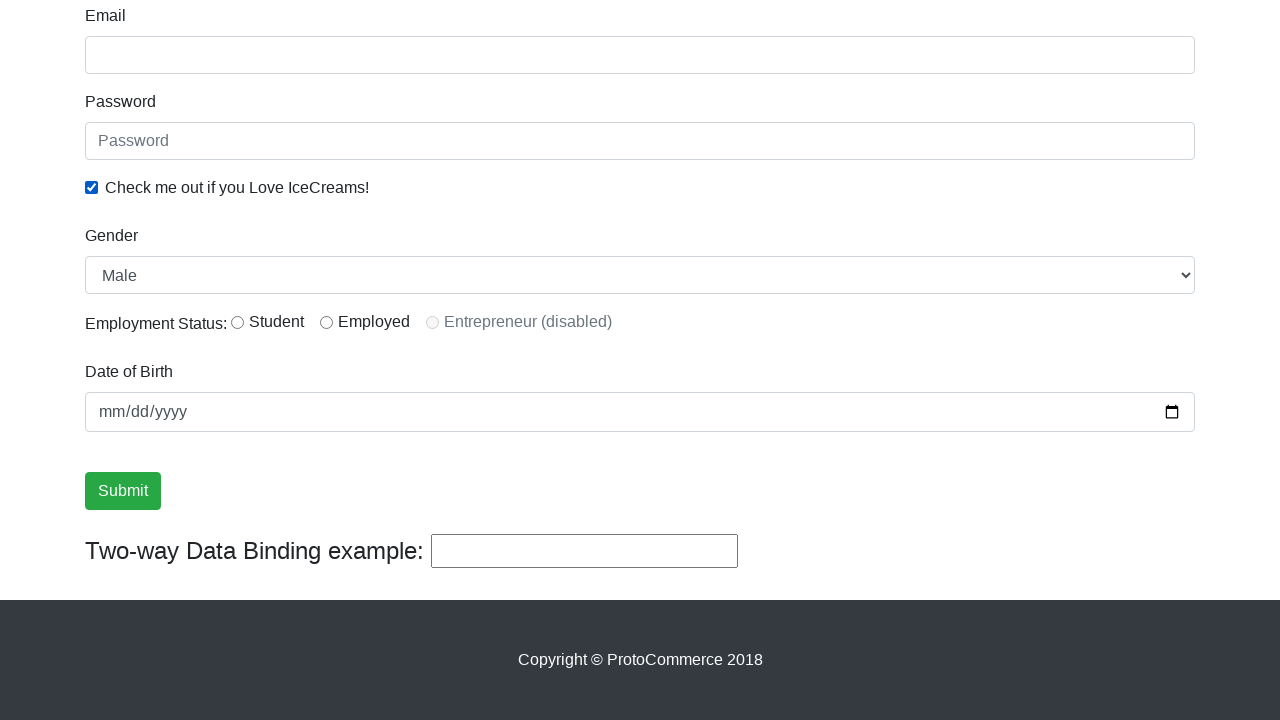